Navigates through a multi-level menu by hovering over "Courses", then "Data Warehousing", and finally clicking on "DataStage Certification Training"

Starting URL: http://greenstech.in/selenium-course-content.html

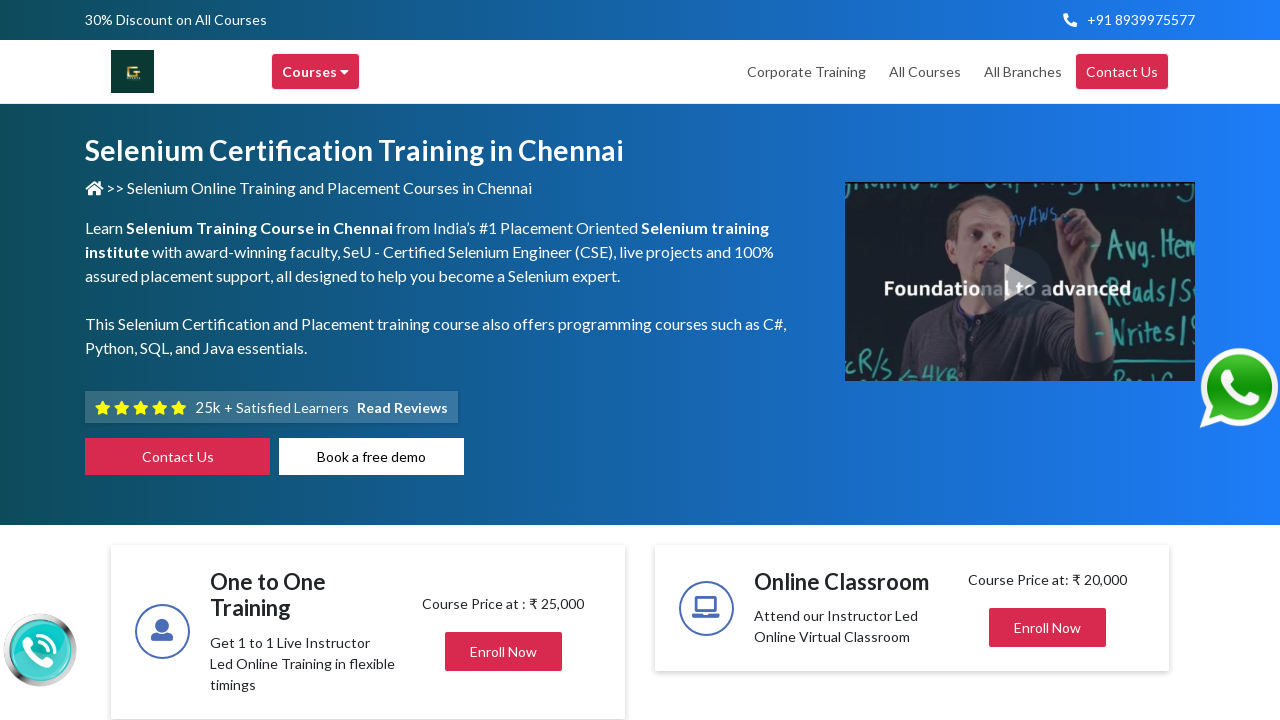

Hovered over 'Courses' menu item at (316, 72) on xpath=//div[text()='Courses ']
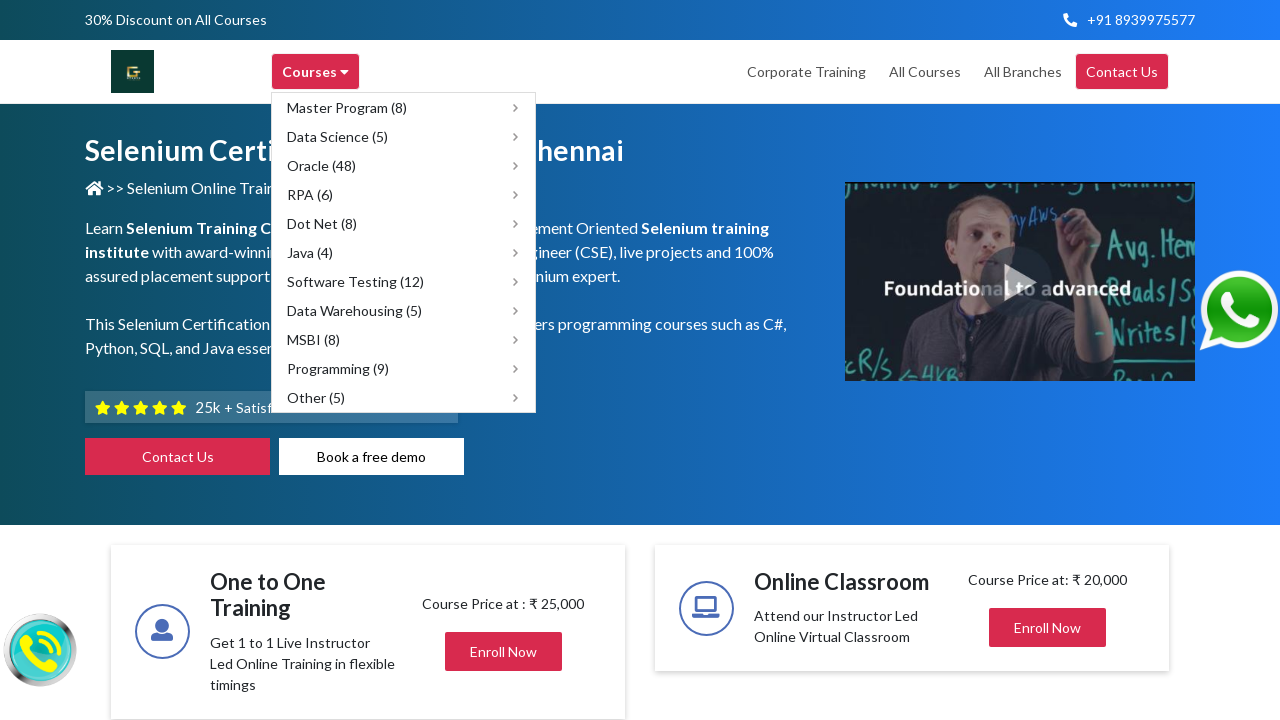

Hovered over 'Data Warehousing (5)' submenu at (354, 310) on xpath=//span[text()='Data Warehousing (5)']
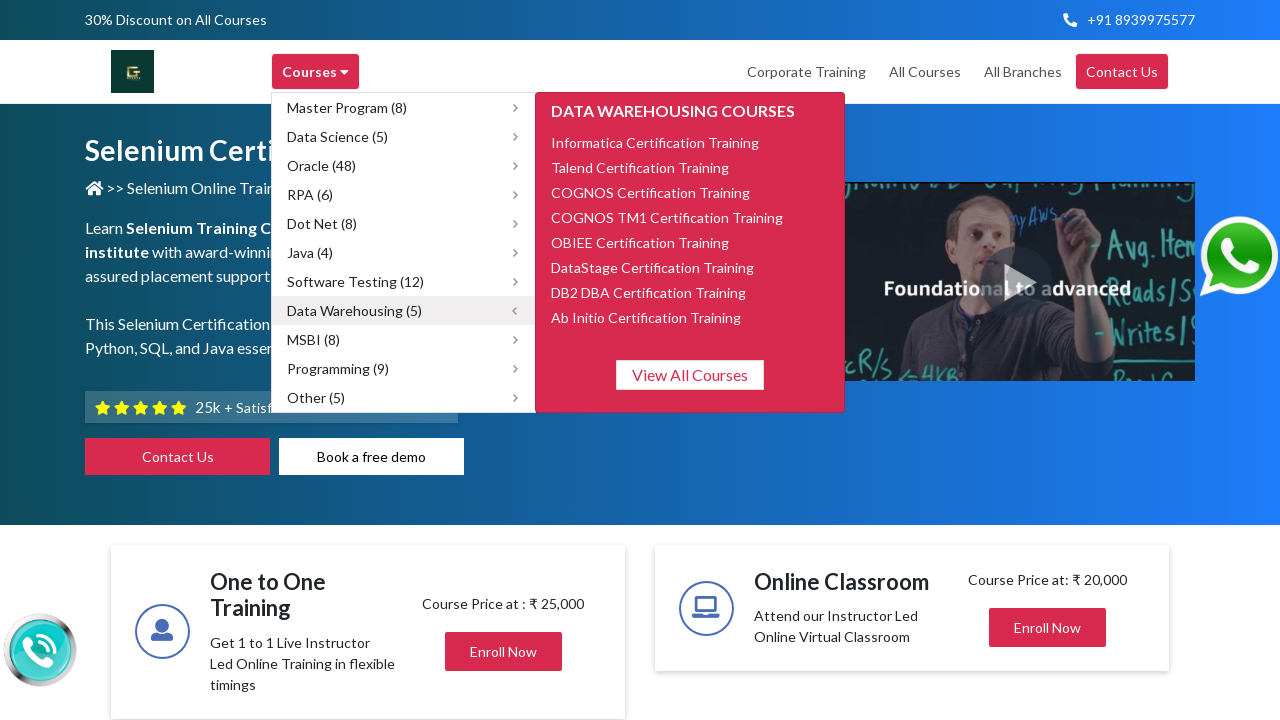

Clicked on 'DataStage Certification Training' option at (652, 267) on xpath=//span[text()='DataStage Certification Training']
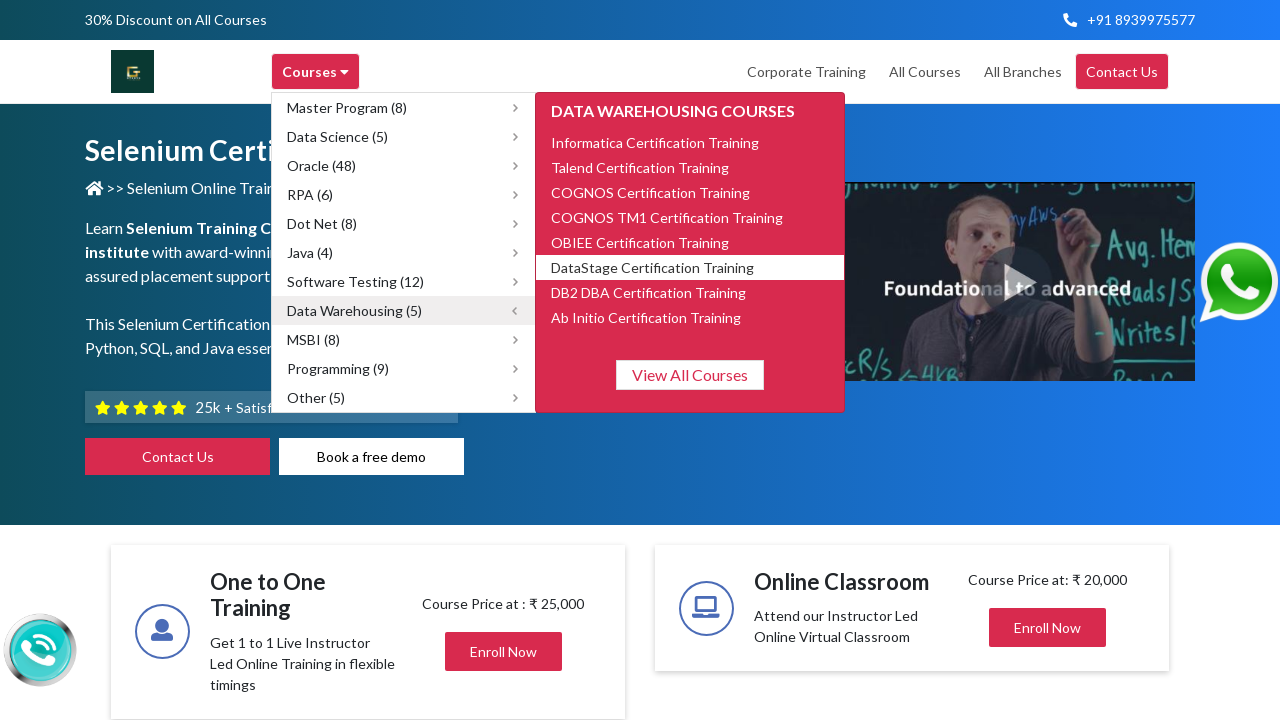

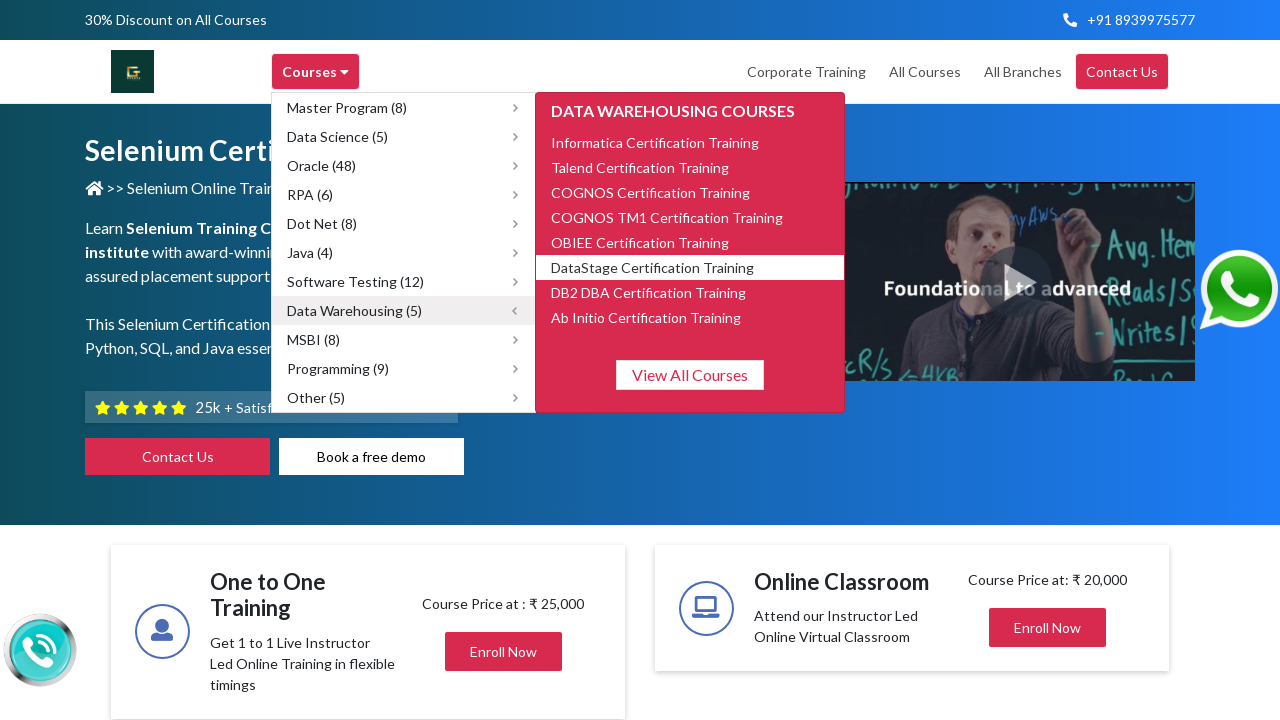